Tests a math quiz page by reading two numbers, calculating their sum, selecting the correct answer from a dropdown, and submitting the form

Starting URL: http://suninjuly.github.io/selects1.html

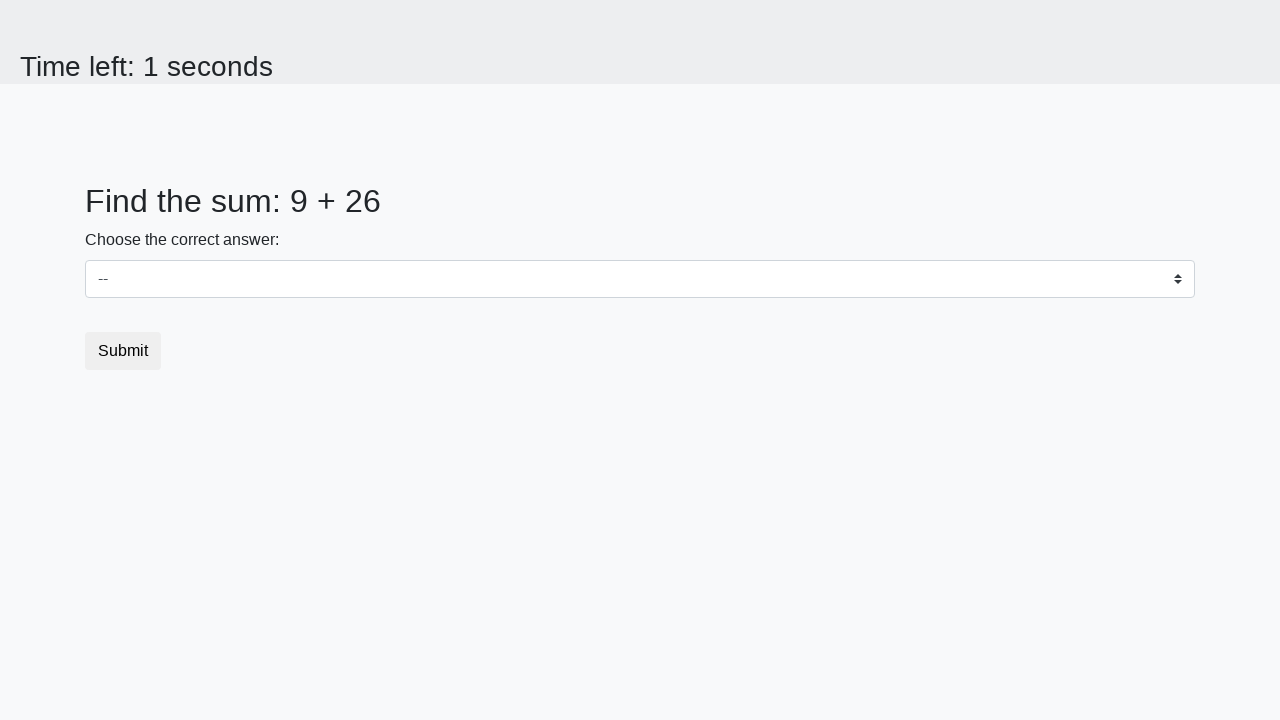

Read first number from #num1 element
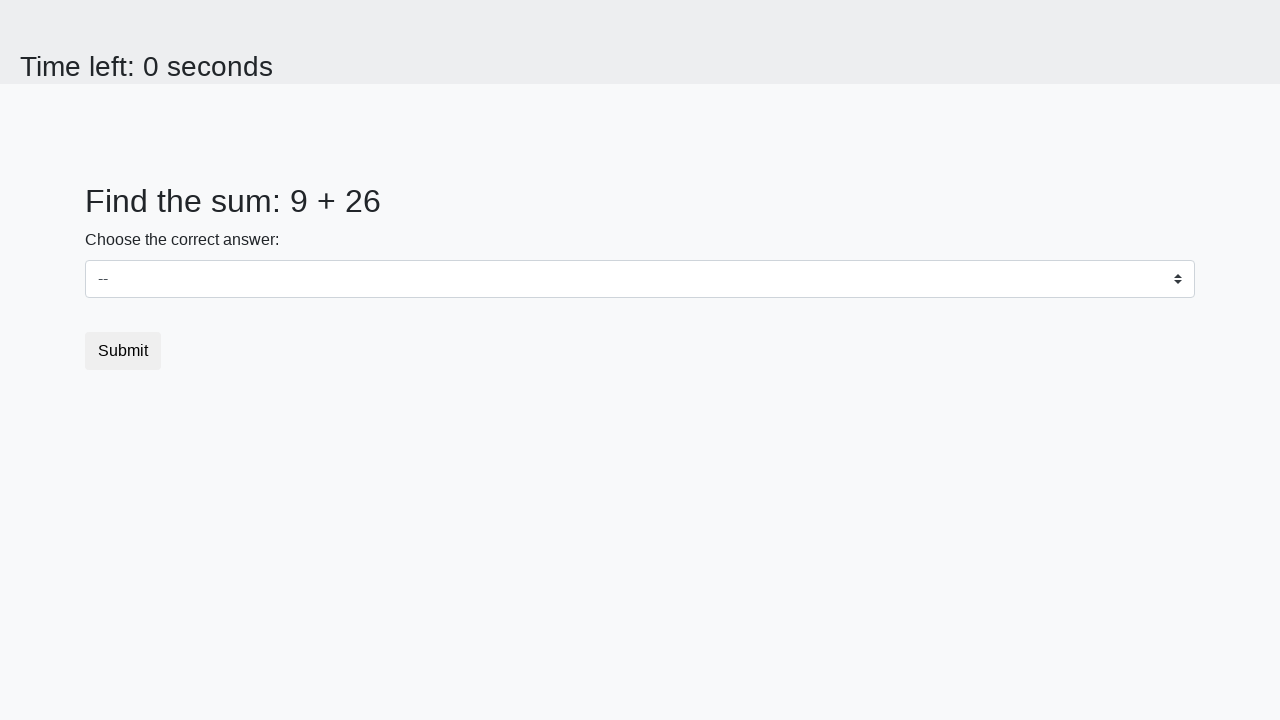

Read second number from #num2 element
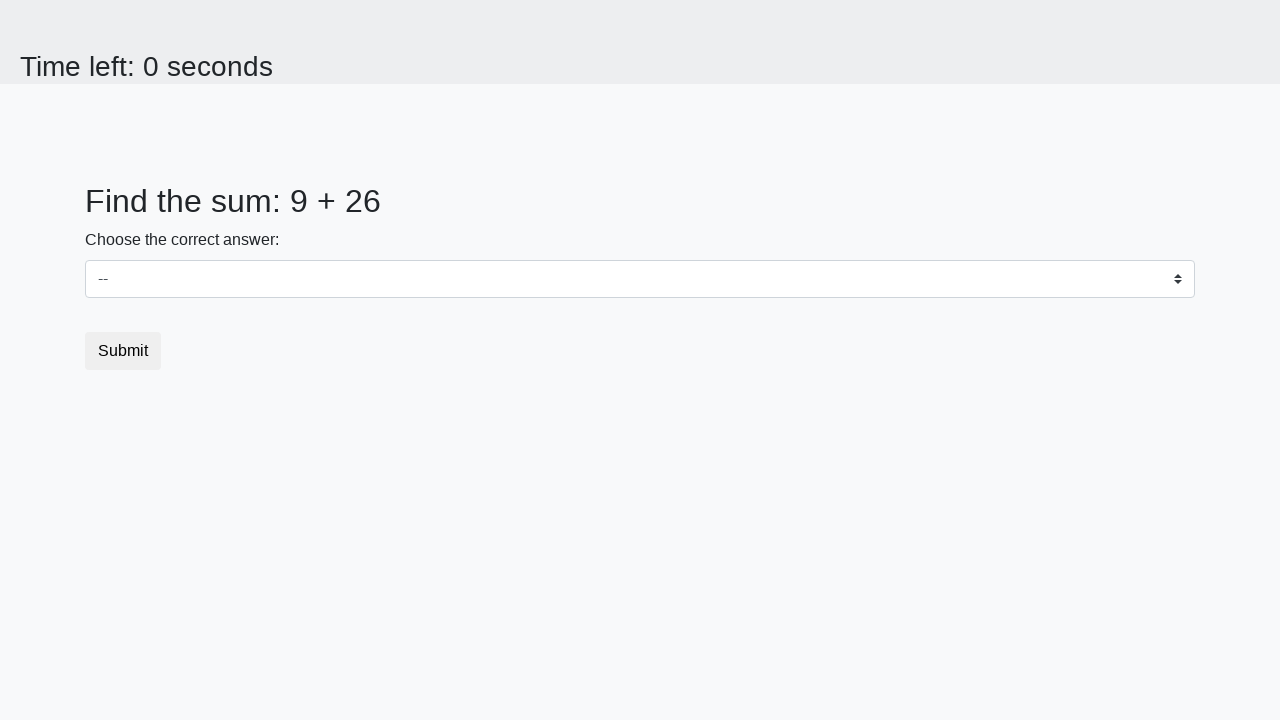

Calculated sum: 9 + 26 = 35
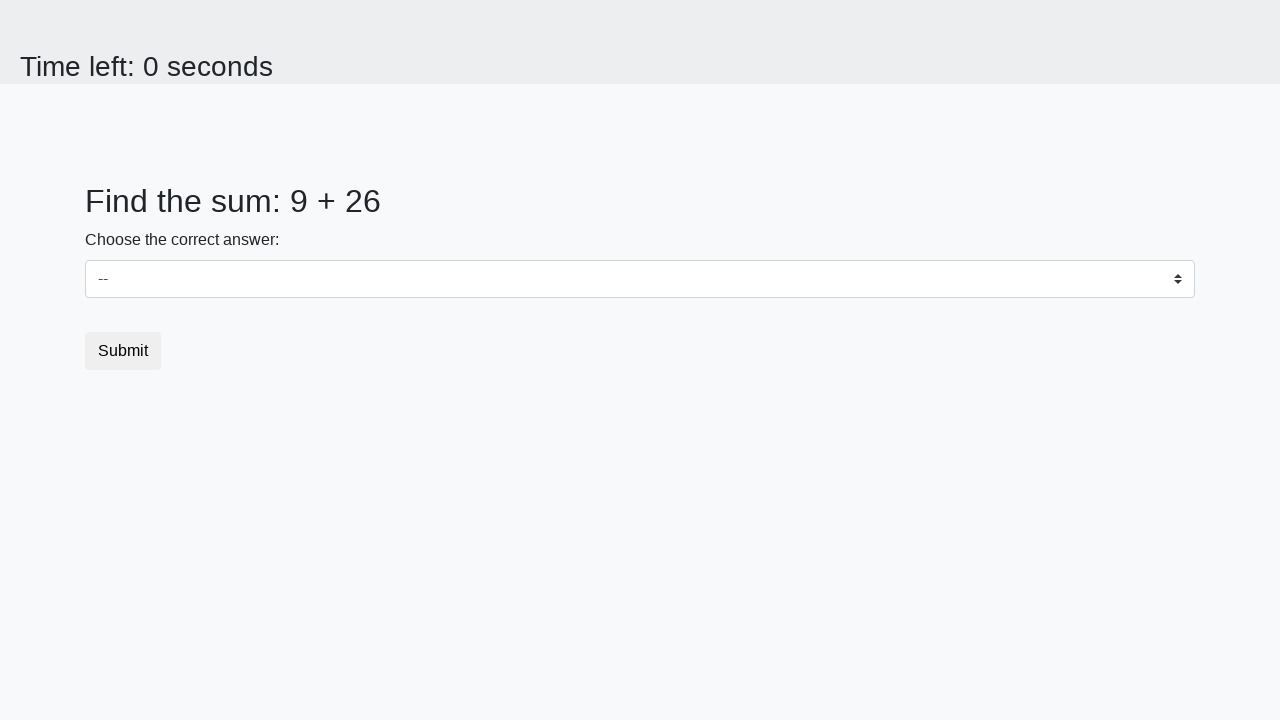

Selected '35' from dropdown on select
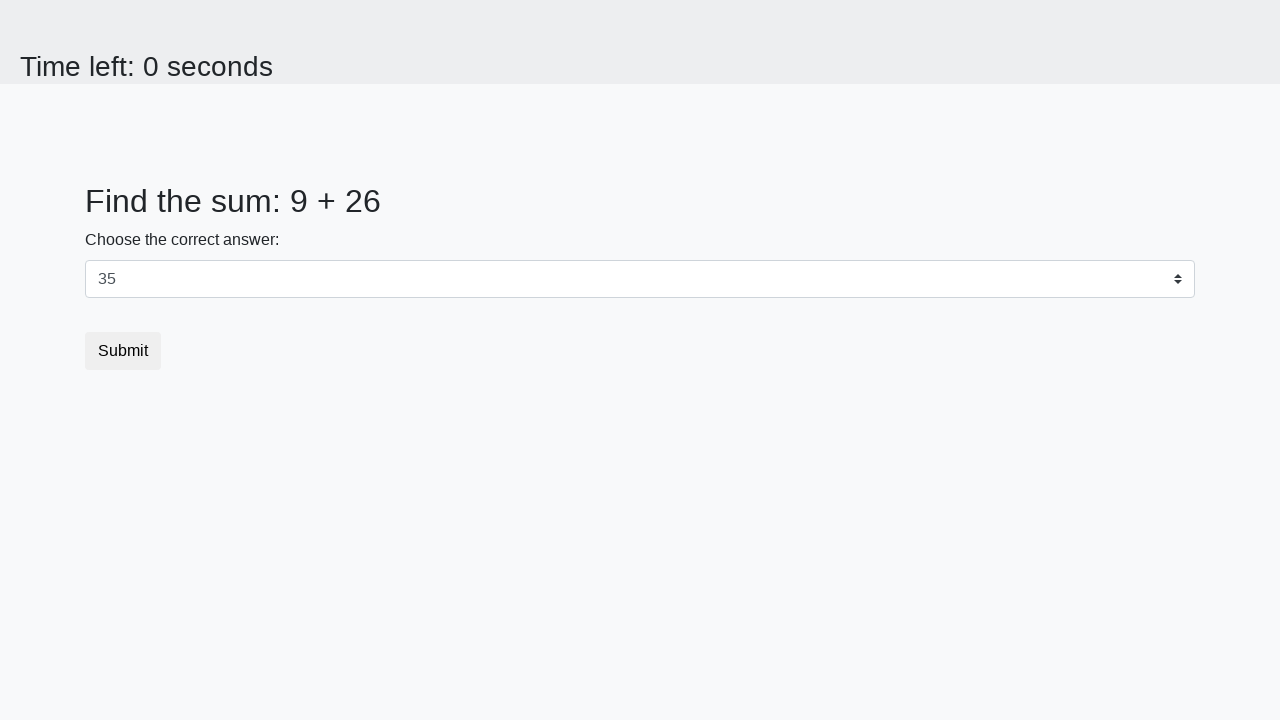

Clicked submit button at (123, 351) on [type='submit']
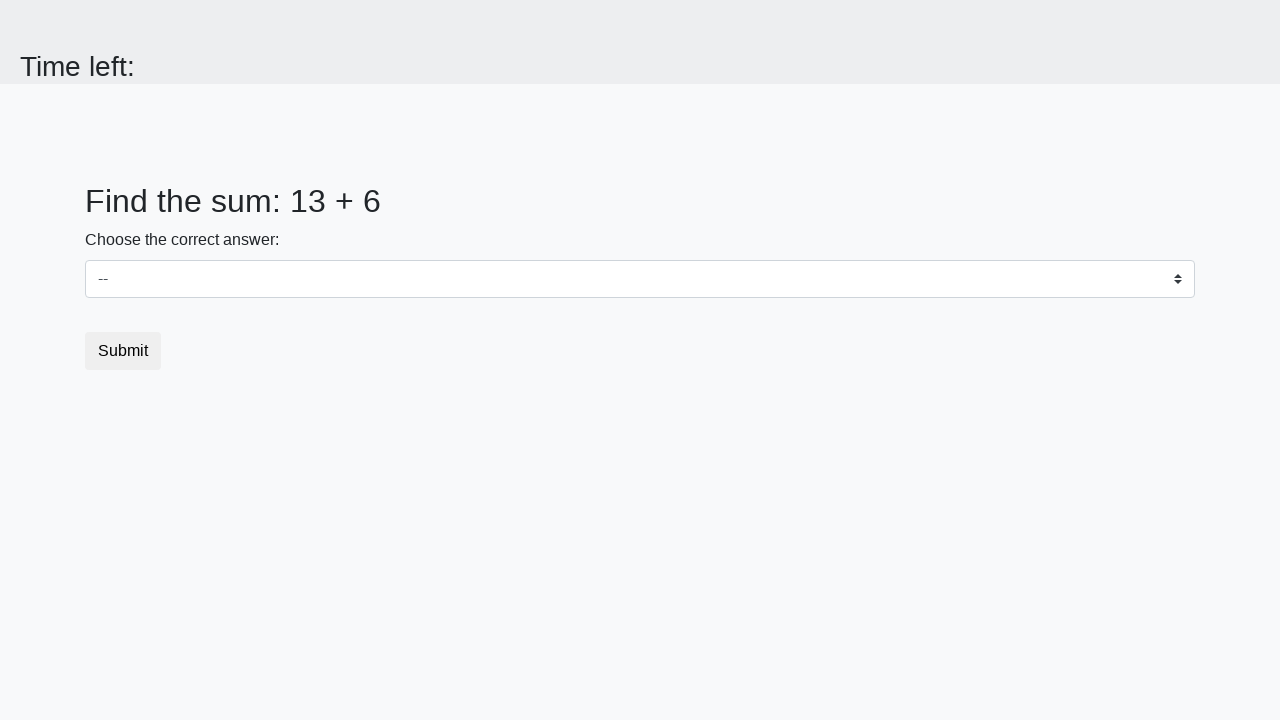

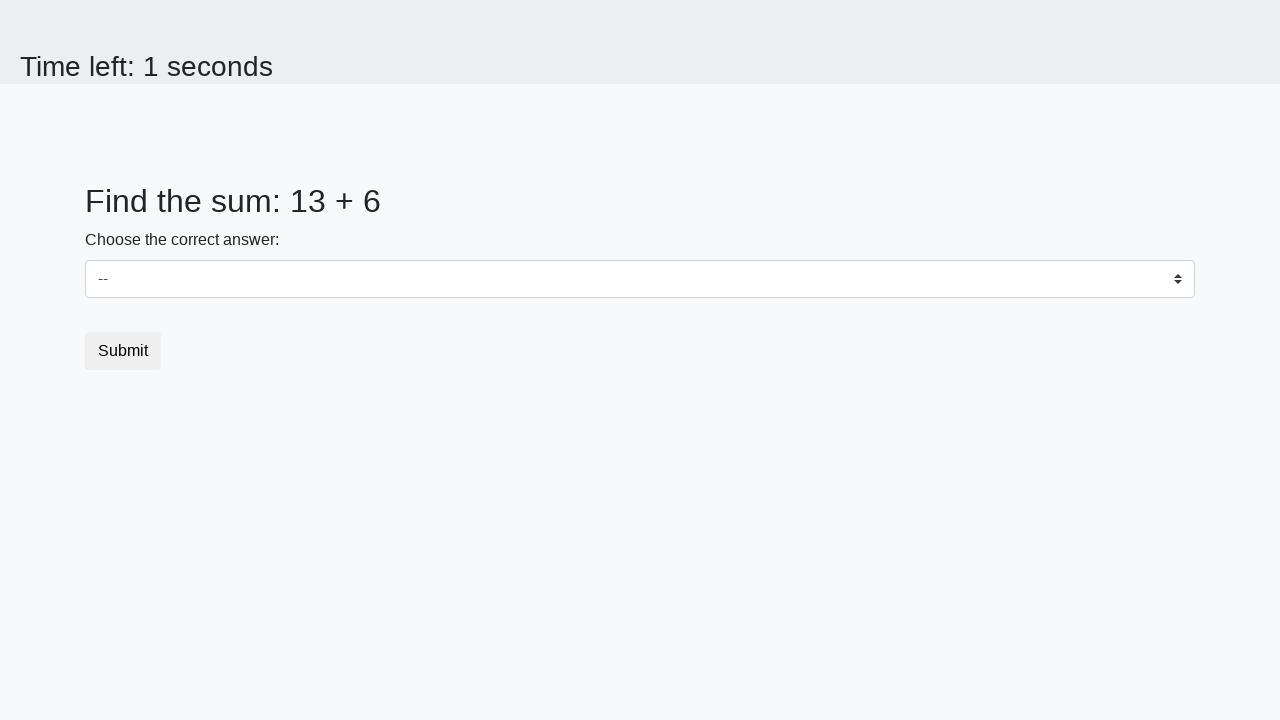